Tests handling a confirm JavaScript alert by clicking the Confirm Alert button, switching to the alert dialog, and dismissing it with Cancel.

Starting URL: https://v1.training-support.net/selenium/javascript-alerts

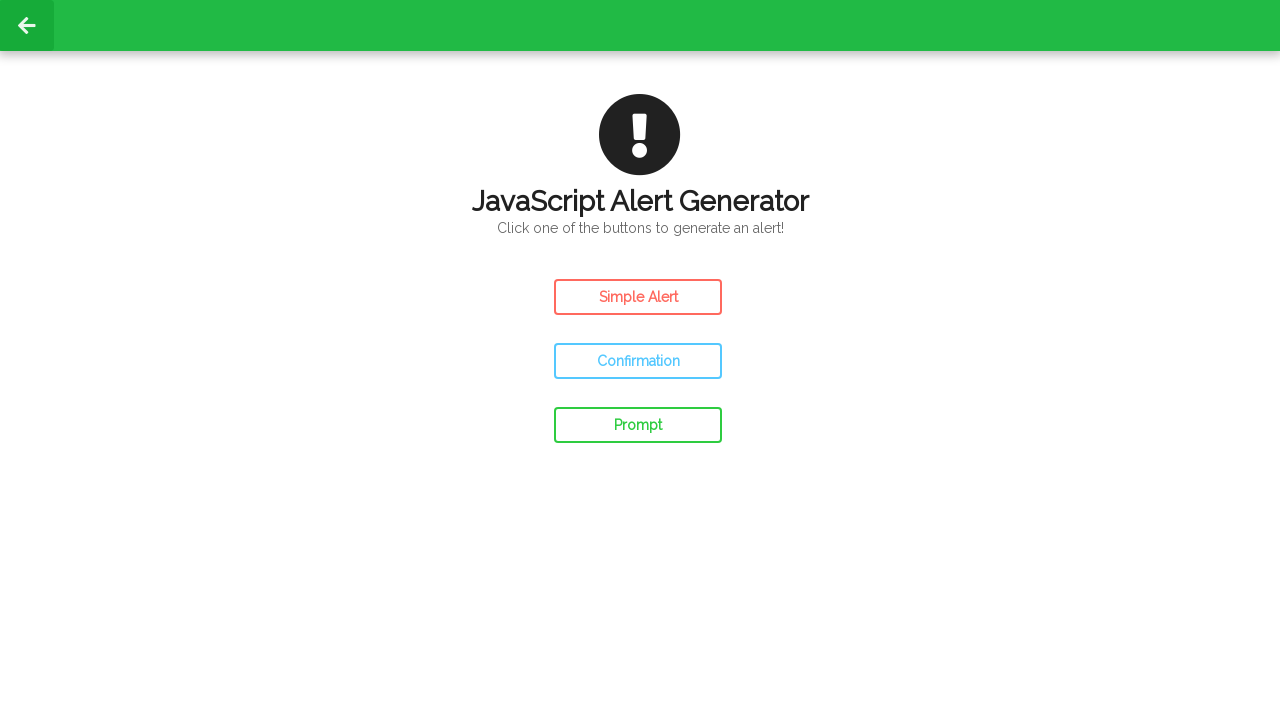

Set up dialog handler to dismiss alerts by clicking Cancel
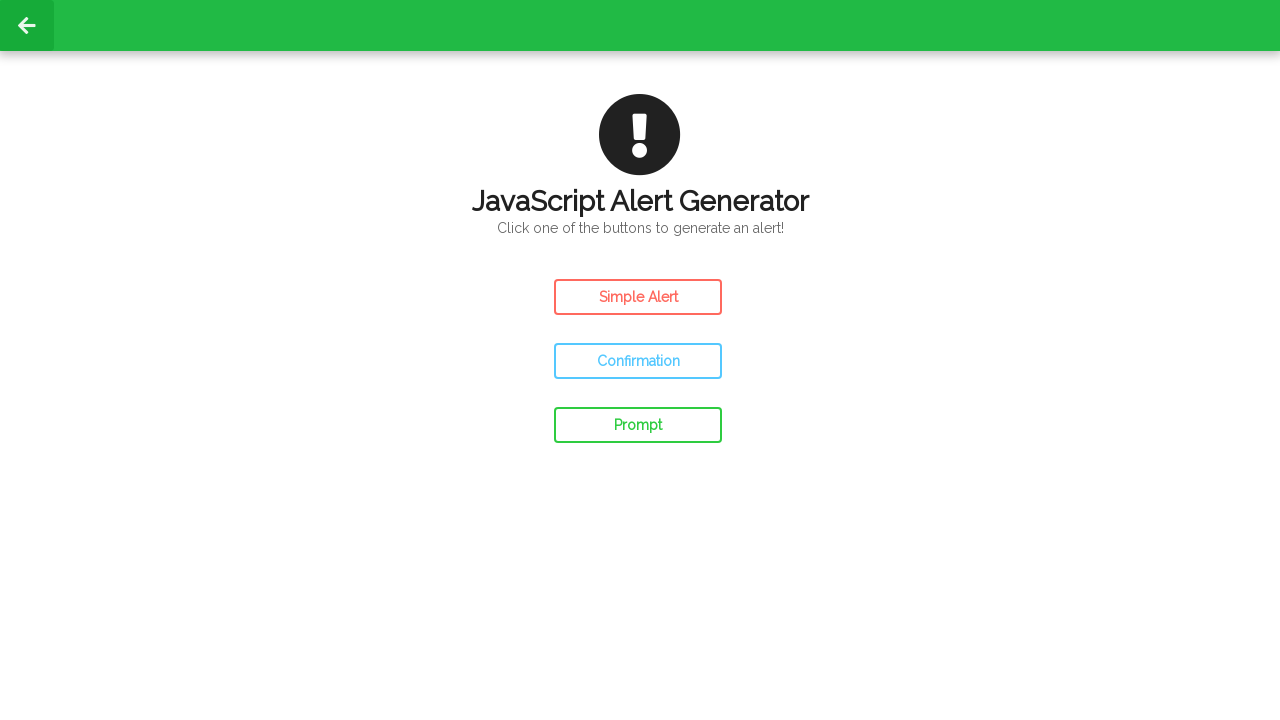

Clicked the Confirm Alert button at (638, 361) on #confirm
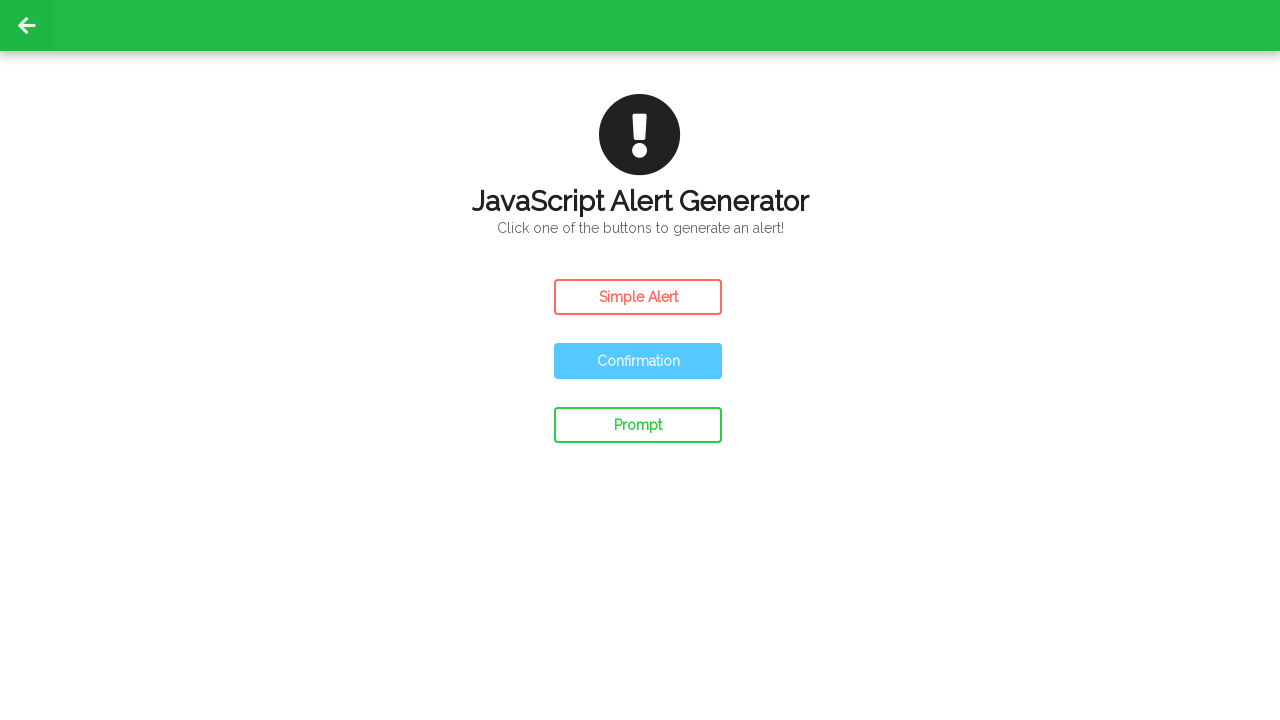

Waited for alert to be processed
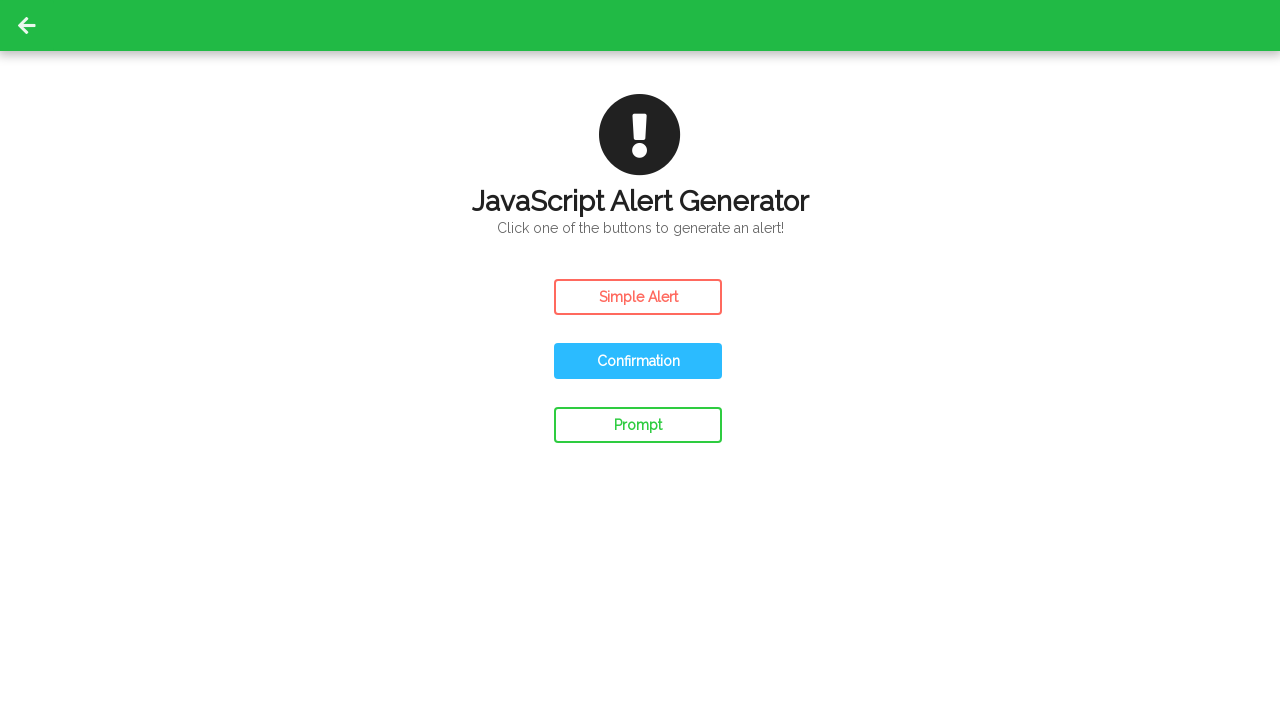

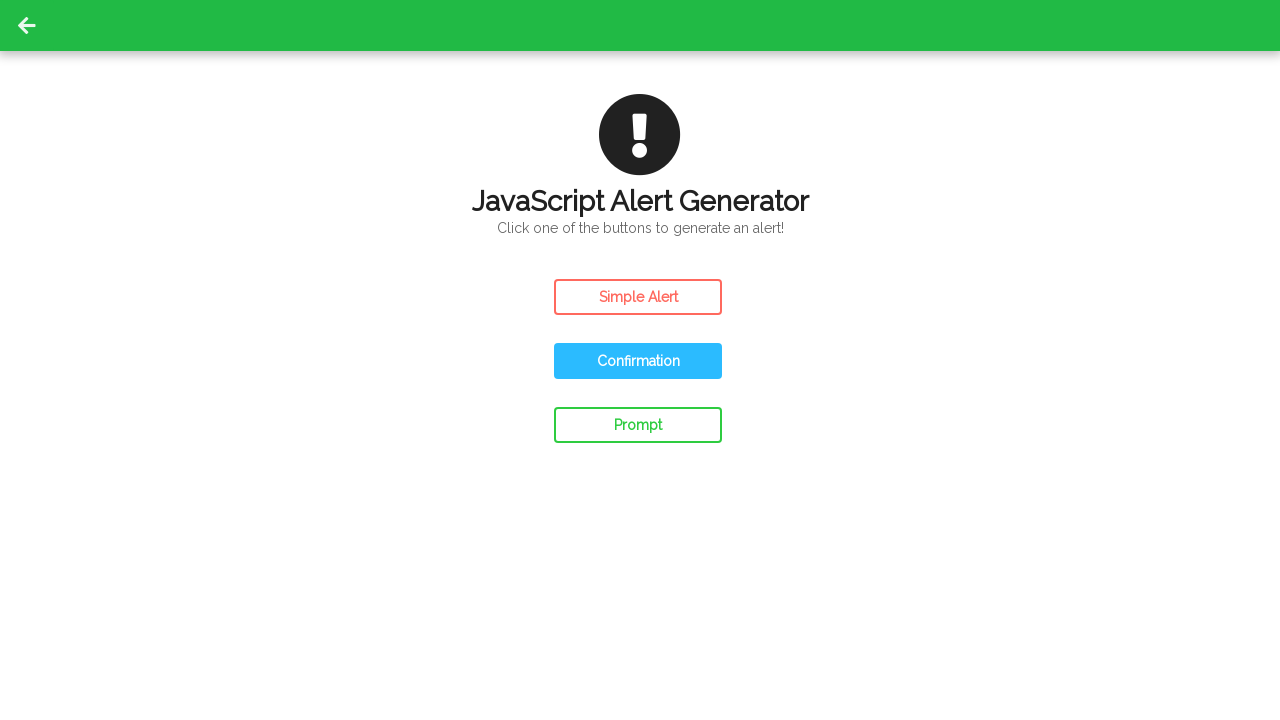